Verifies that all images on the home page load successfully by checking their src attributes

Starting URL: https://youngjnick.github.io/Massage-Therapy-FIREBASE-PRO/

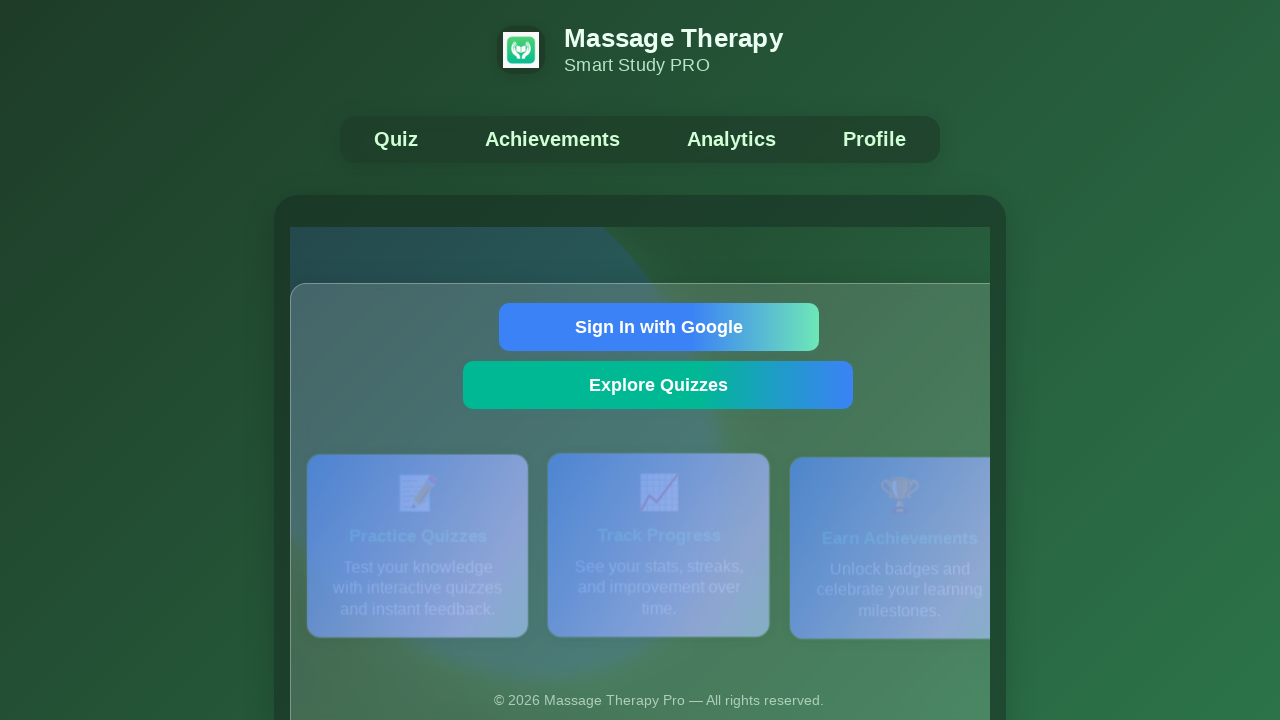

Waited for page DOM content to load
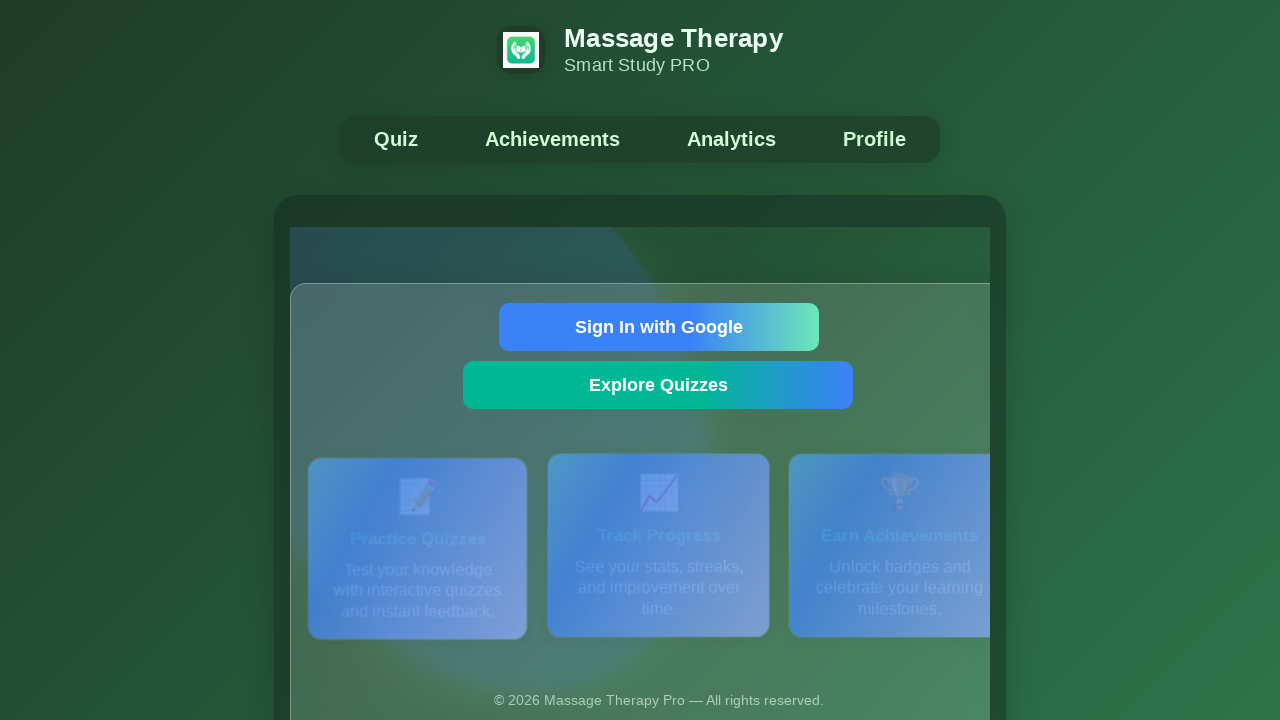

Retrieved all img elements from page
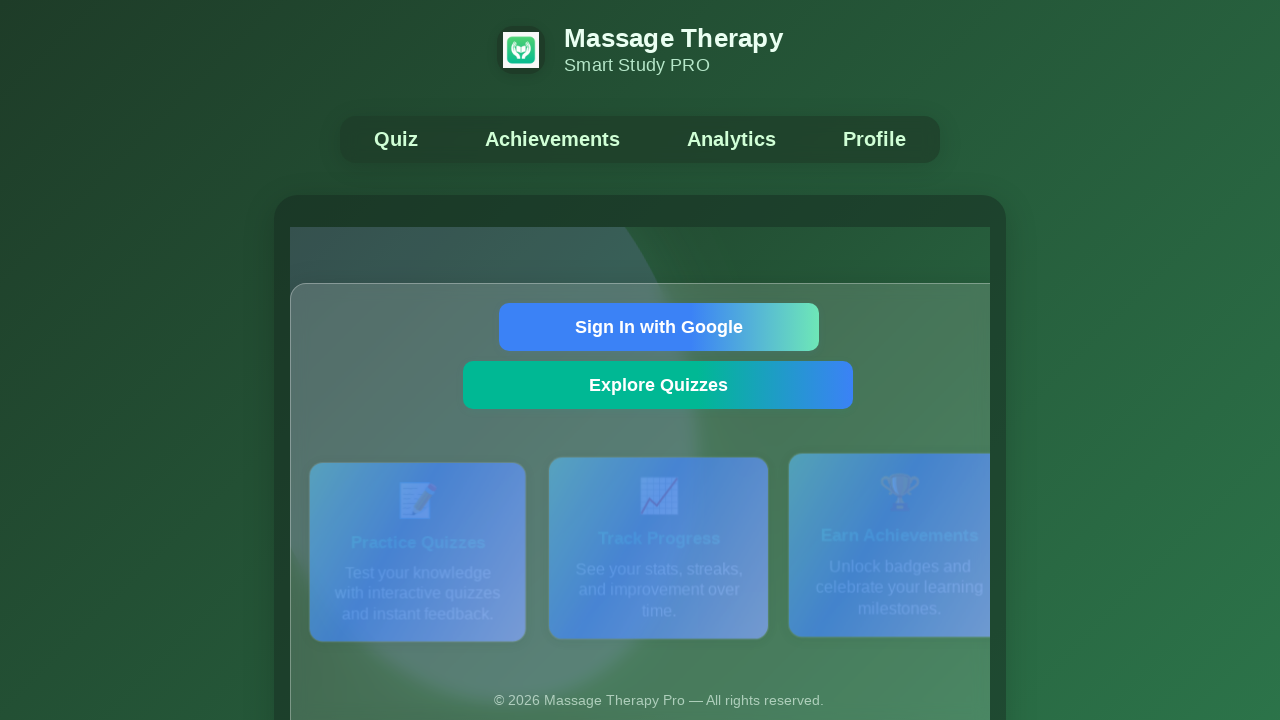

Verified that page loaded successfully with img elements present
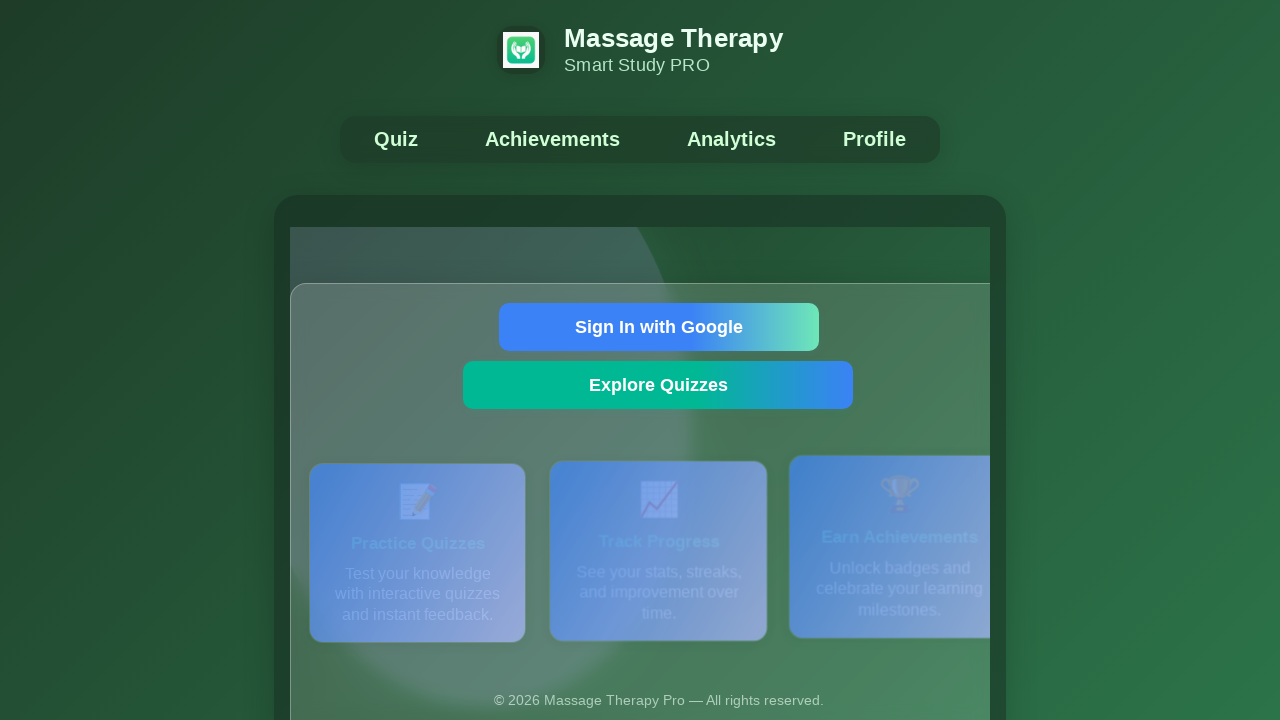

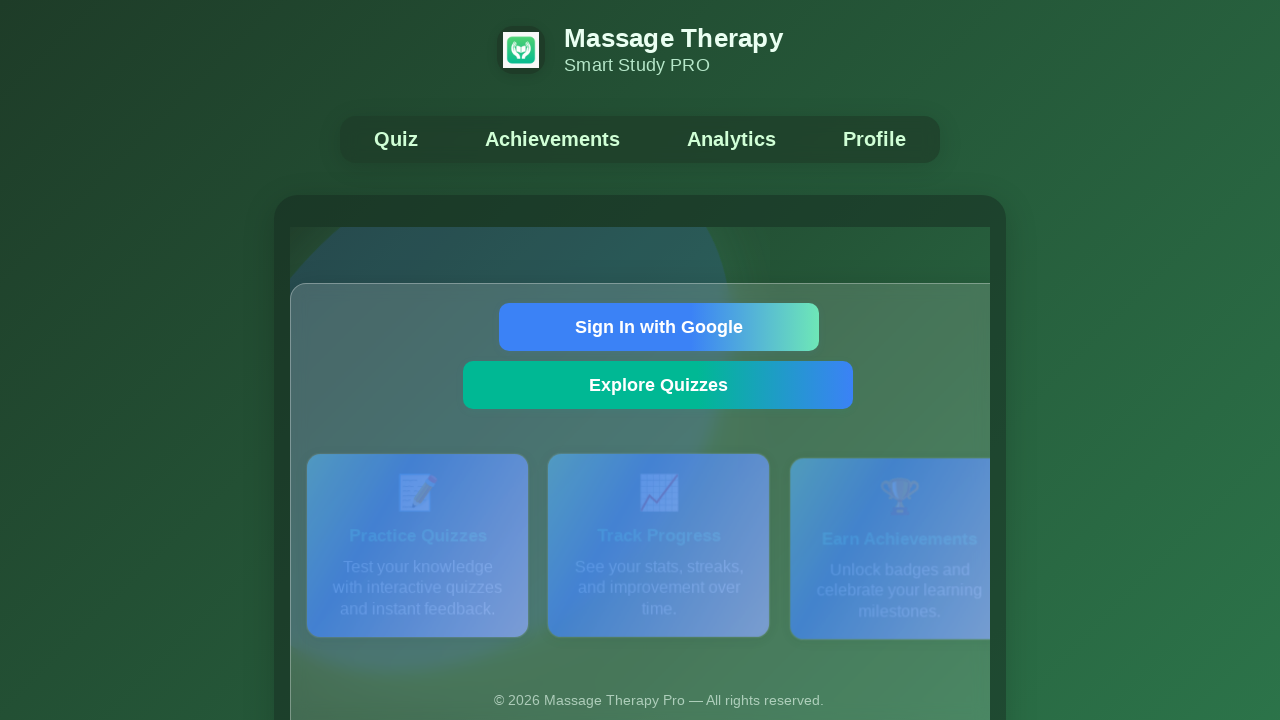